Tests infinite scroll functionality by scrolling to the last paragraph on the page and verifying that more paragraphs are loaded dynamically.

Starting URL: https://bonigarcia.dev/selenium-webdriver-java/infinite-scroll.html

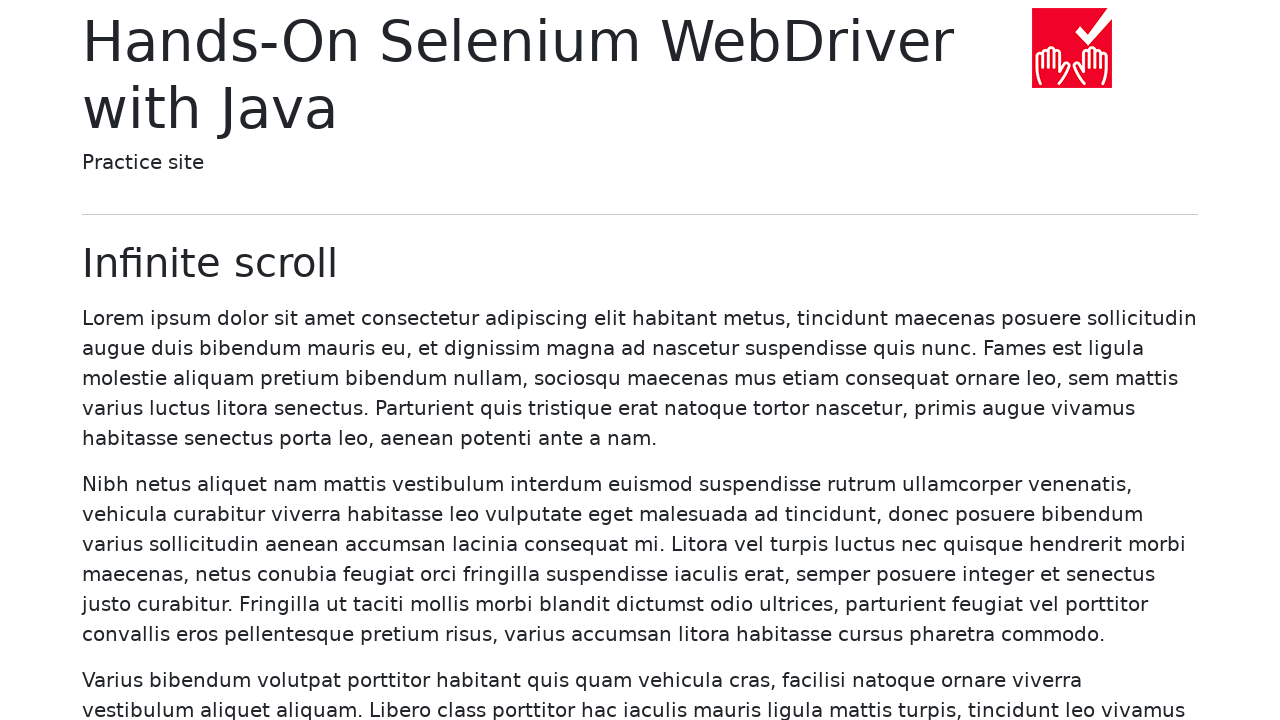

Retrieved all paragraph elements from the page
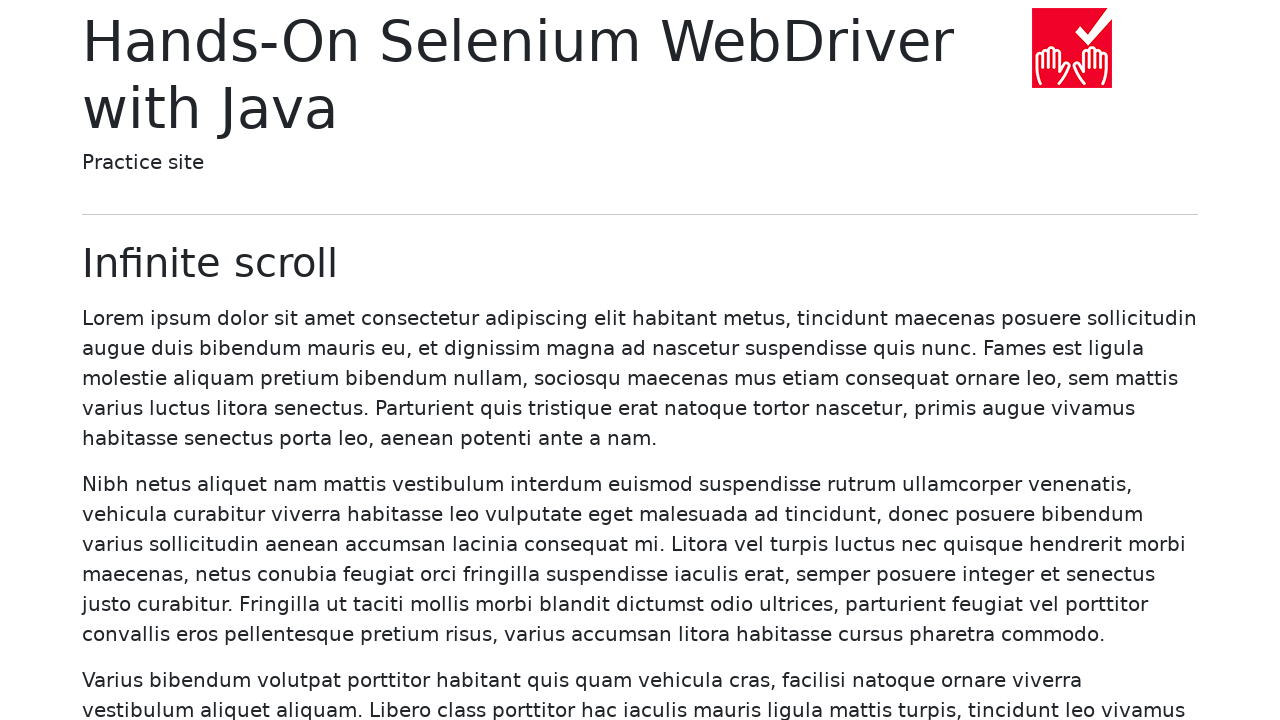

Counted initial paragraphs: 20
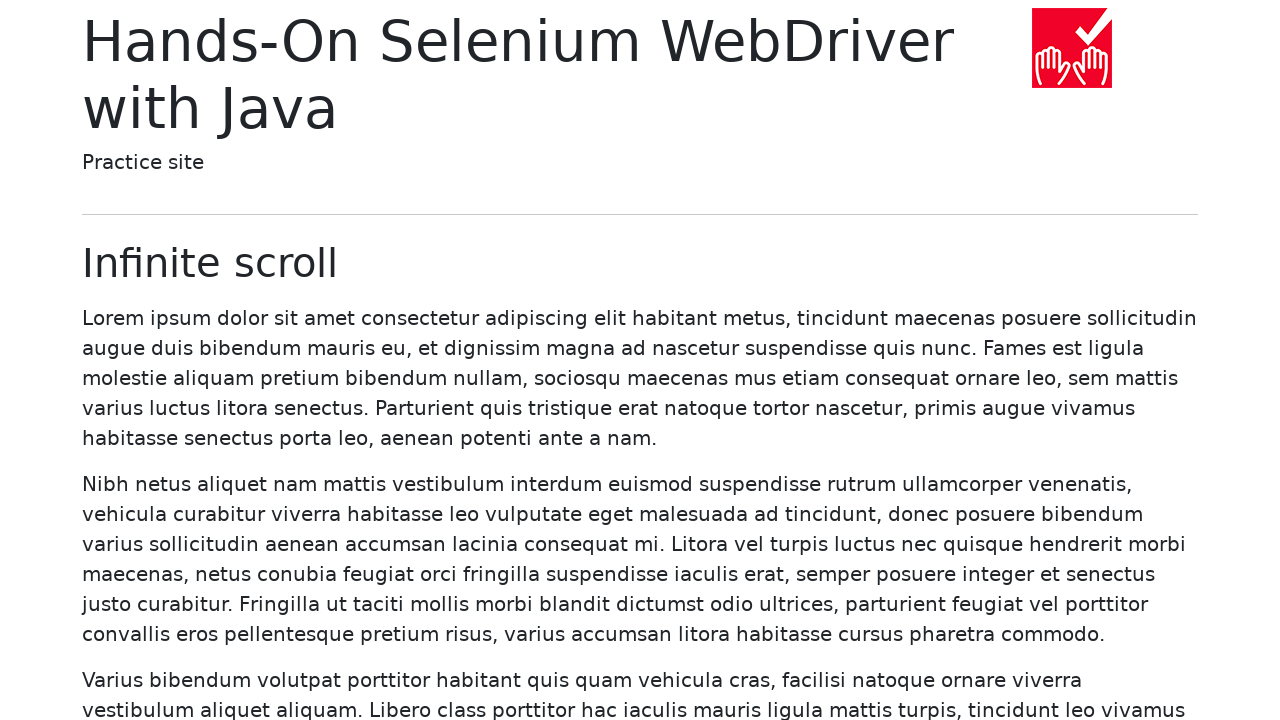

Located the last paragraph (paragraph 20)
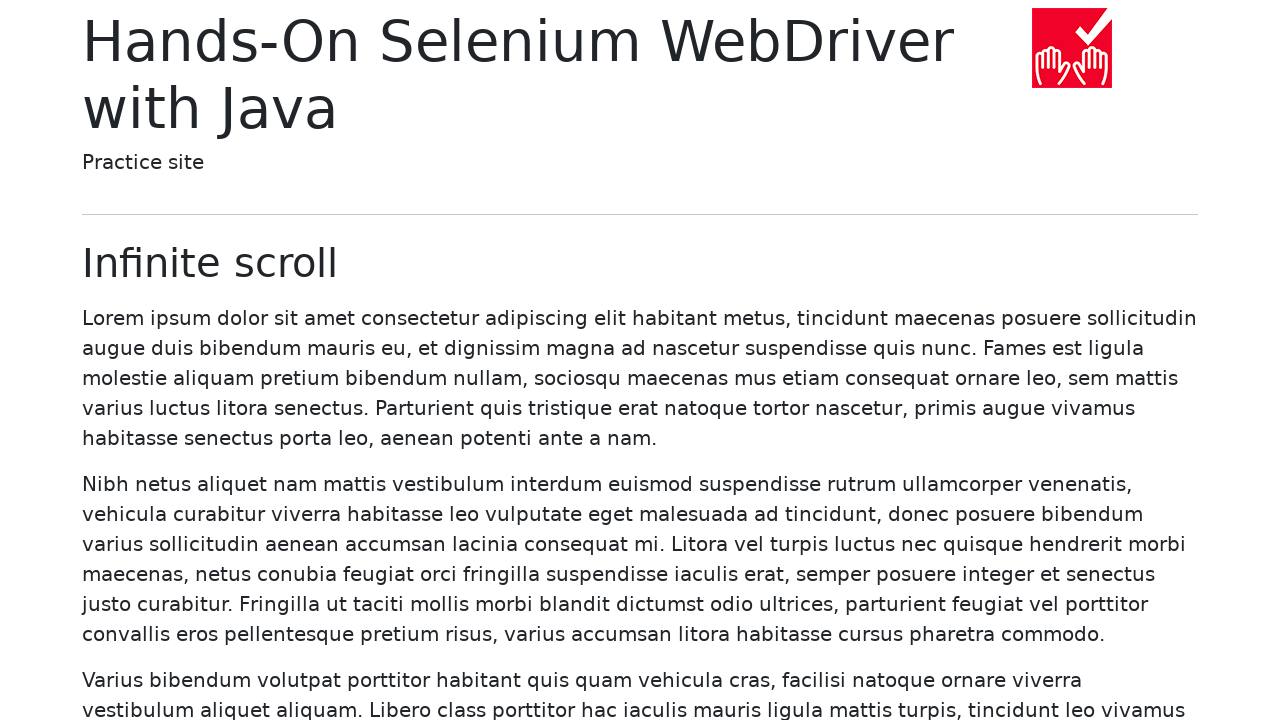

Scrolled the last paragraph into view to trigger infinite scroll
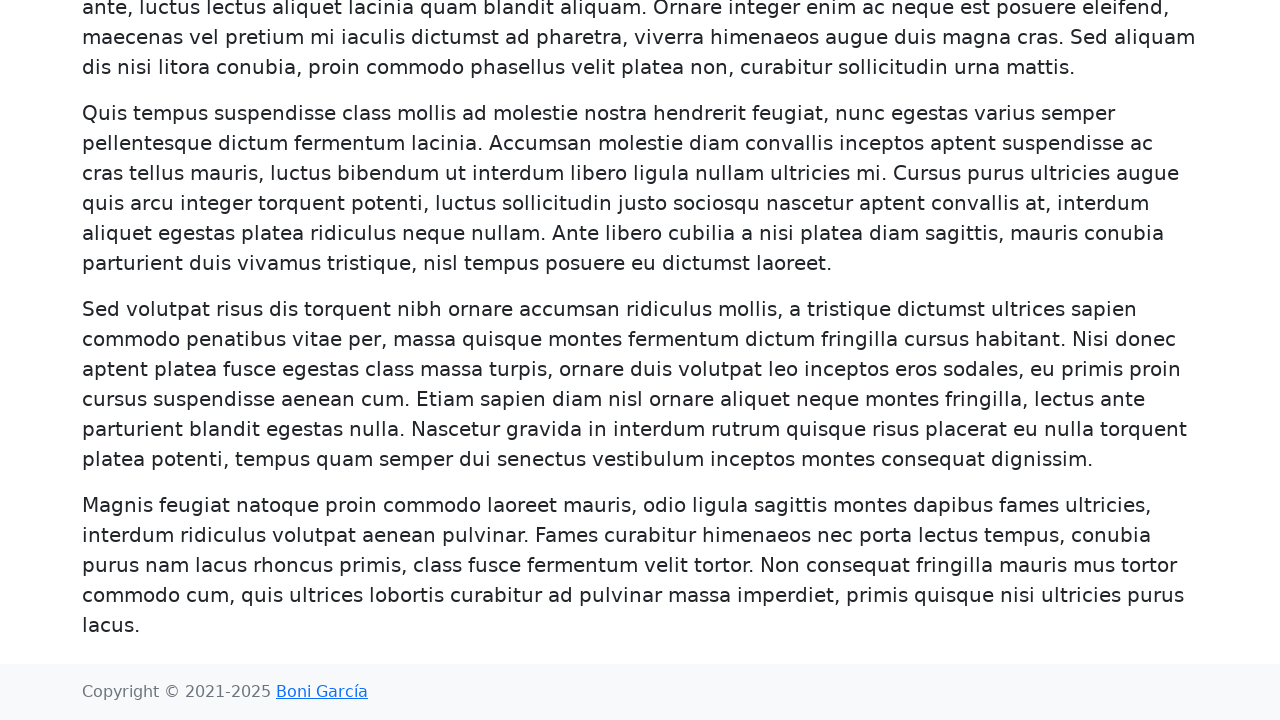

Verified that more paragraphs were dynamically loaded (count now exceeds 20)
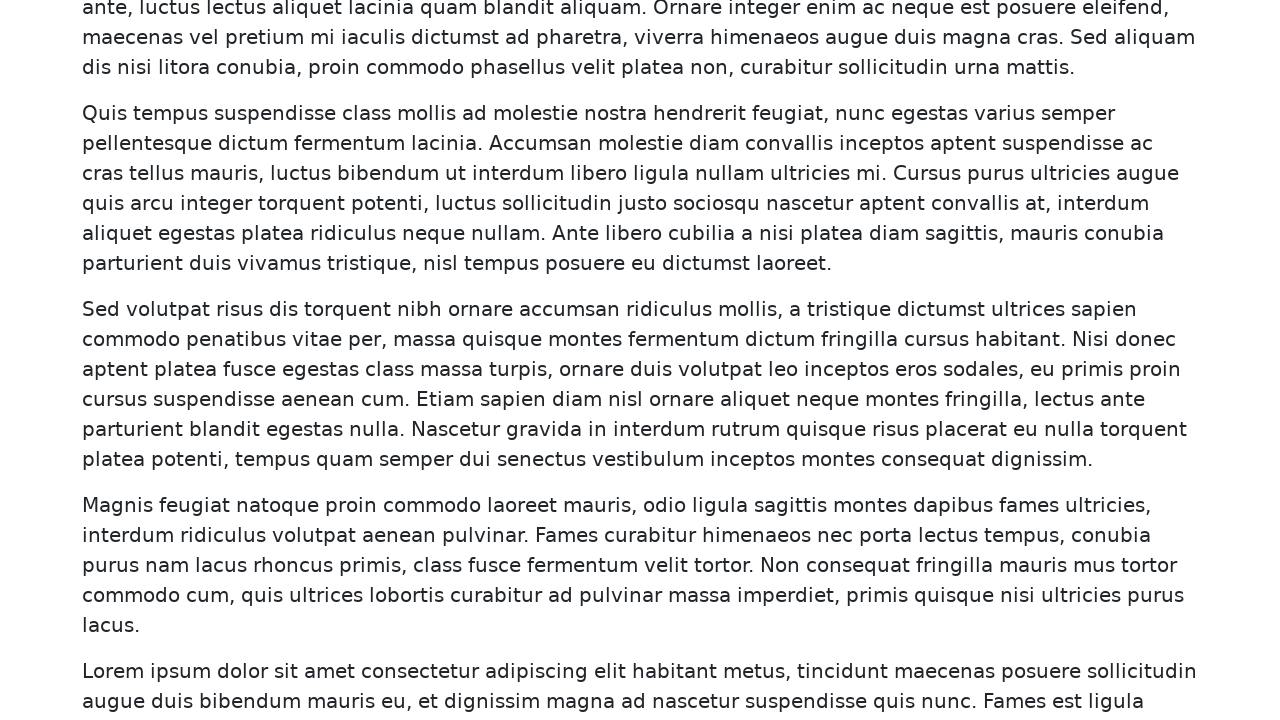

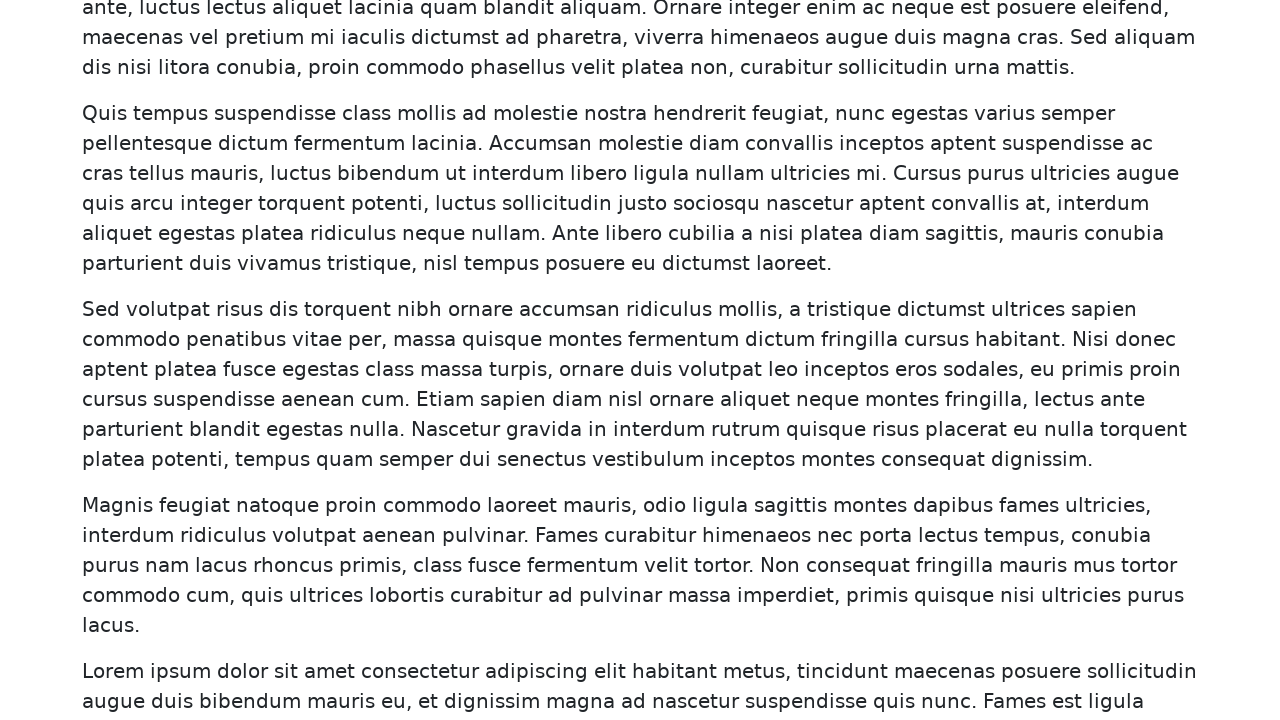